Tests checkbox functionality by clicking to enable and disable a checkbox, verifying its state changes

Starting URL: https://rahulshettyacademy.com/AutomationPractice/

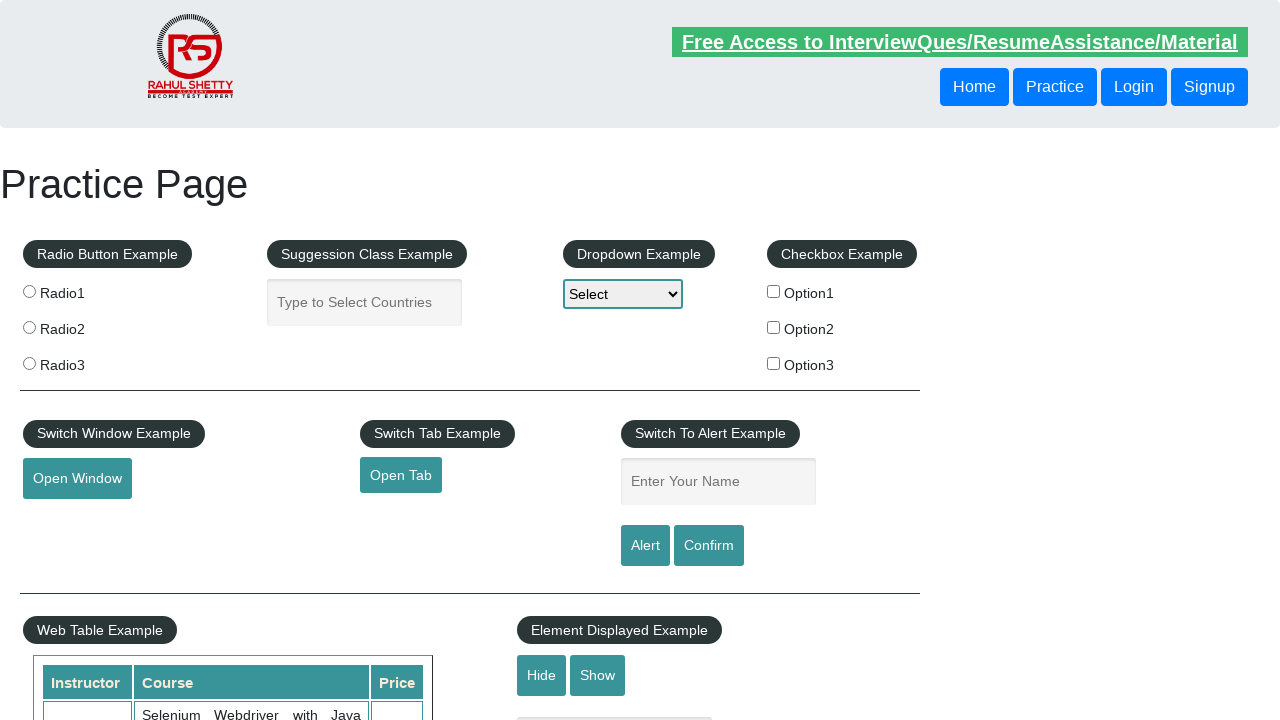

Clicked checkbox to enable it at (774, 291) on #checkBoxOption1
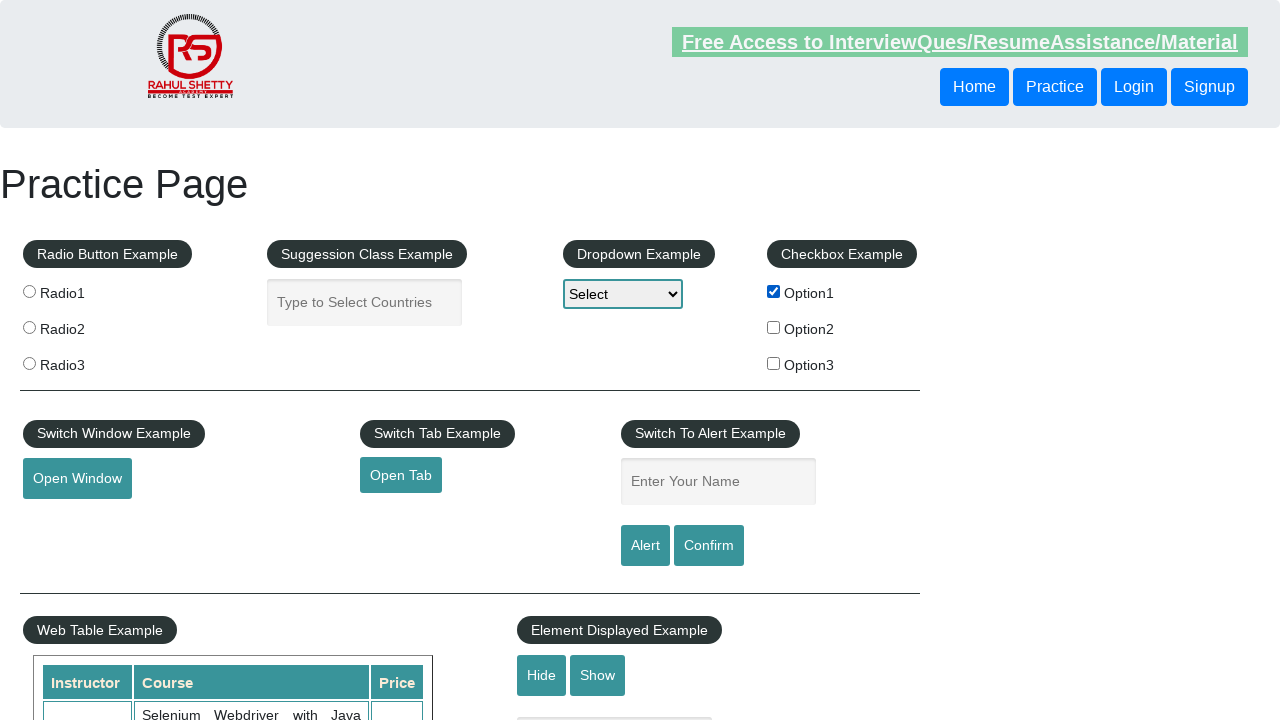

Verified checkbox is selected
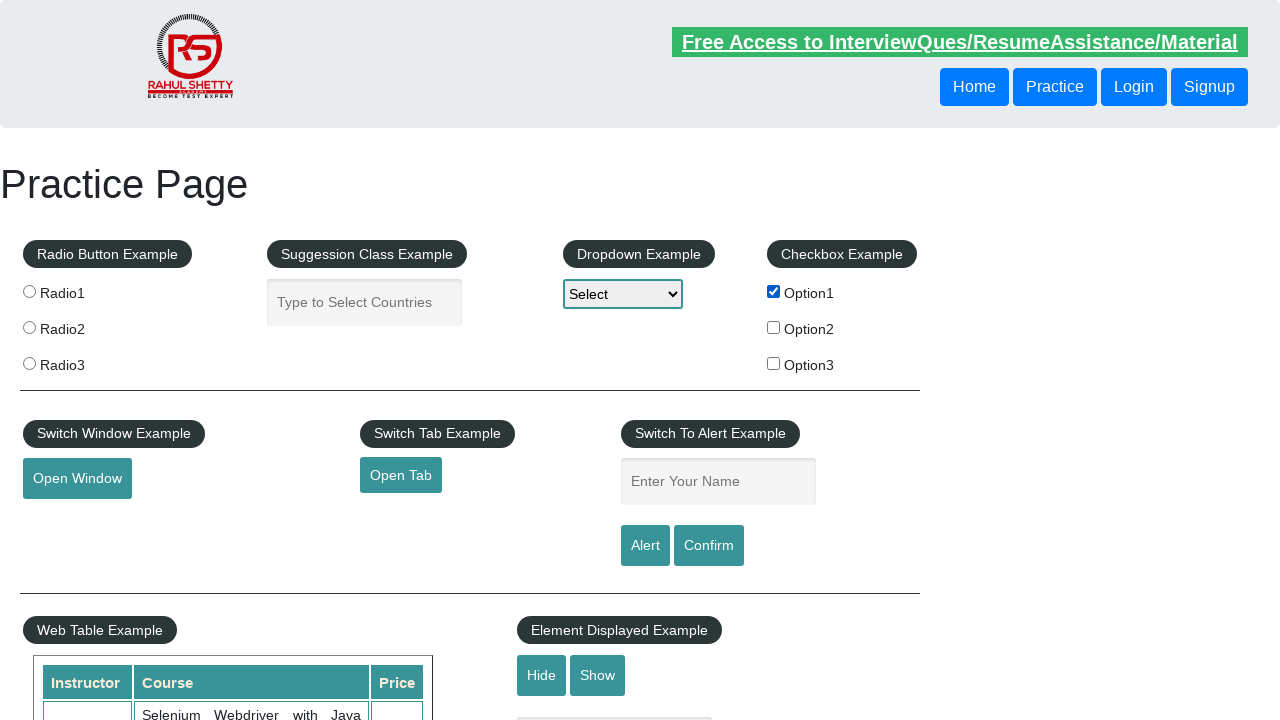

Clicked checkbox again to disable it at (774, 291) on #checkBoxOption1
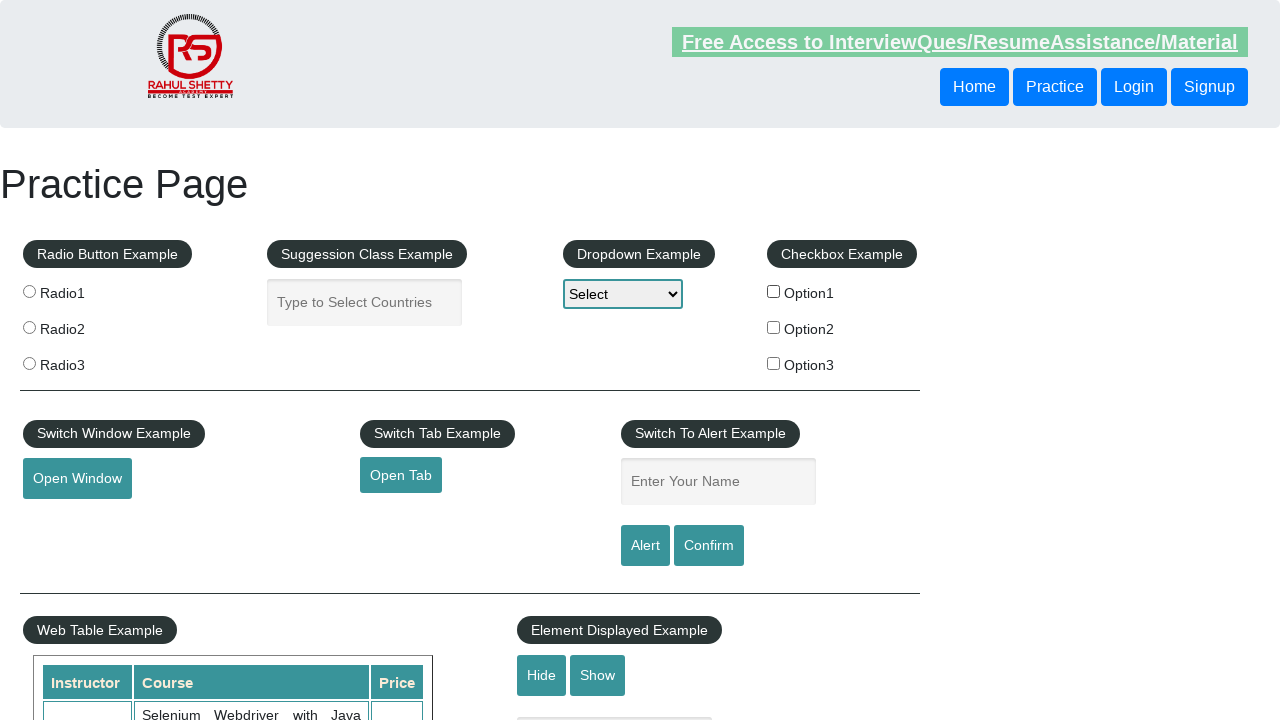

Verified checkbox is not selected
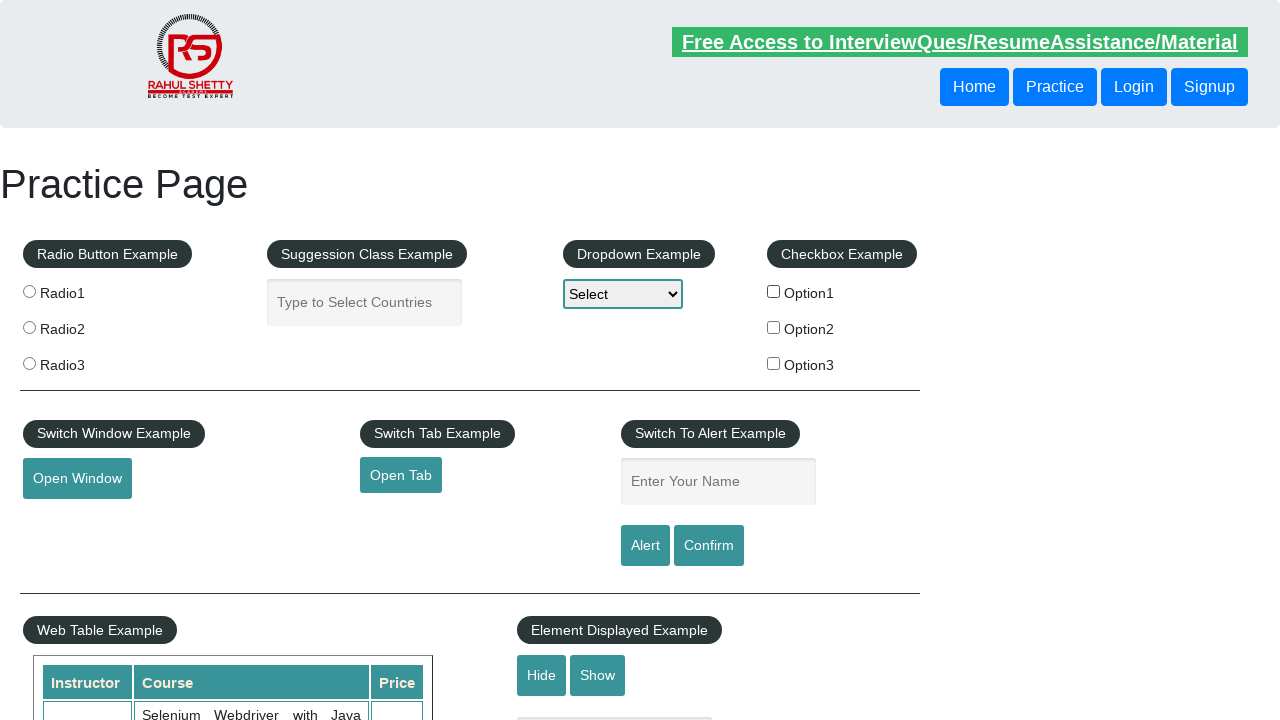

Counted total checkboxes on page: 3
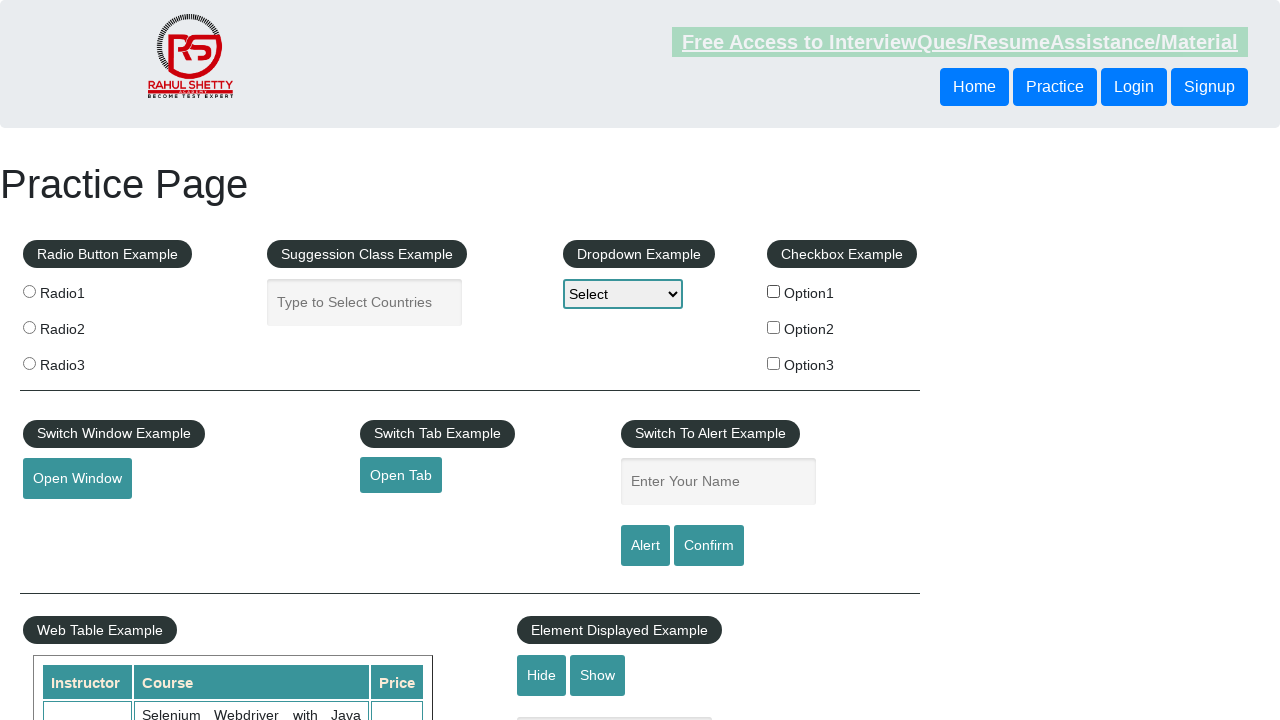

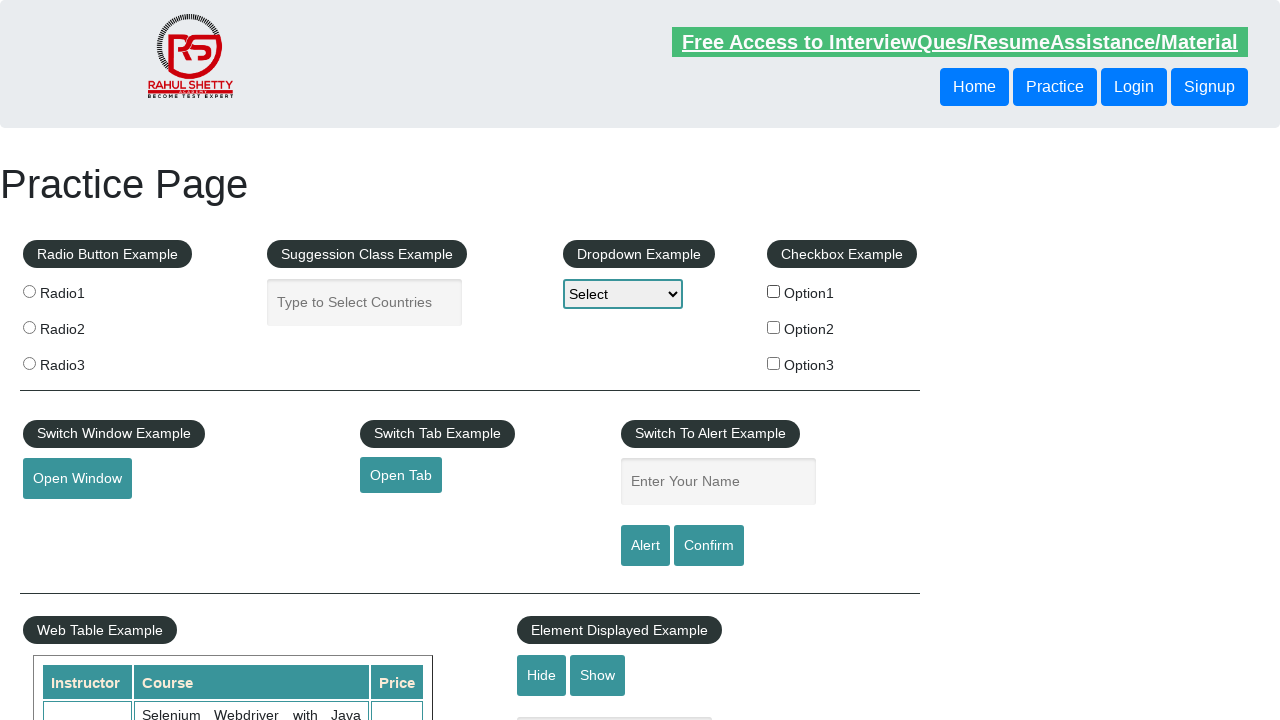